Tests the download functionality by clicking the download button

Starting URL: https://demoqa.com/upload-download

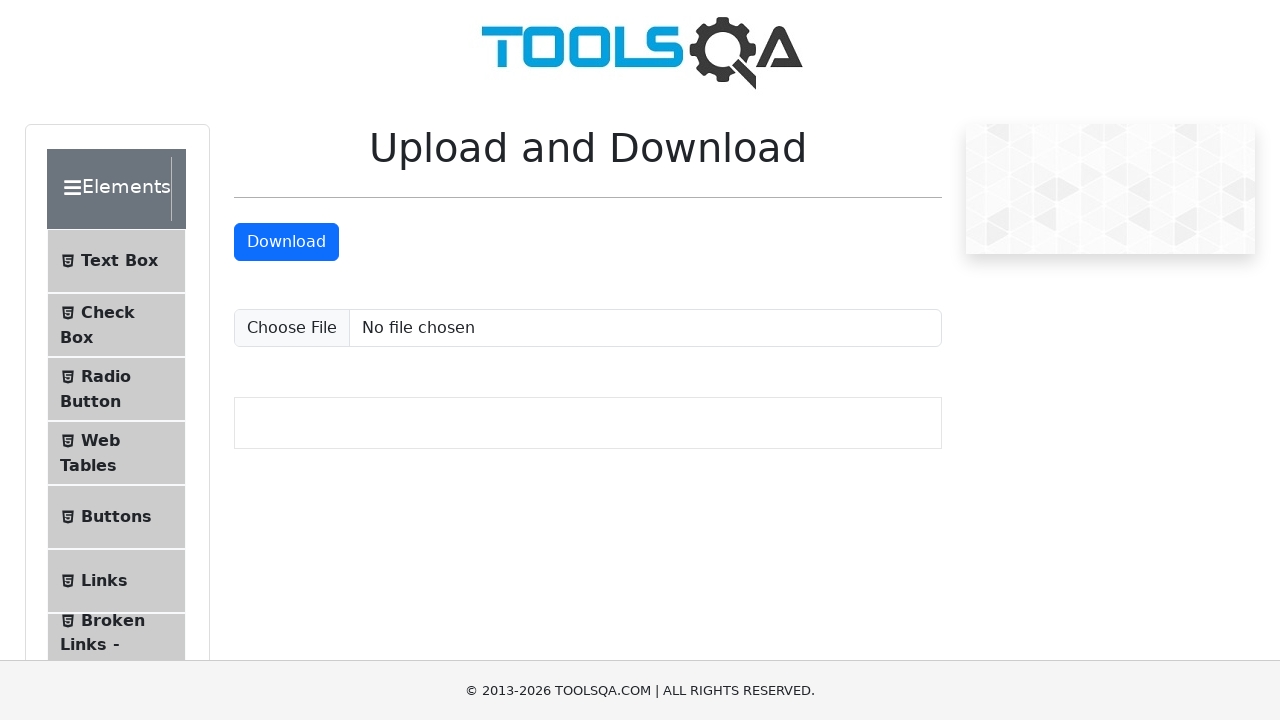

Clicked the download button at (286, 242) on #downloadButton
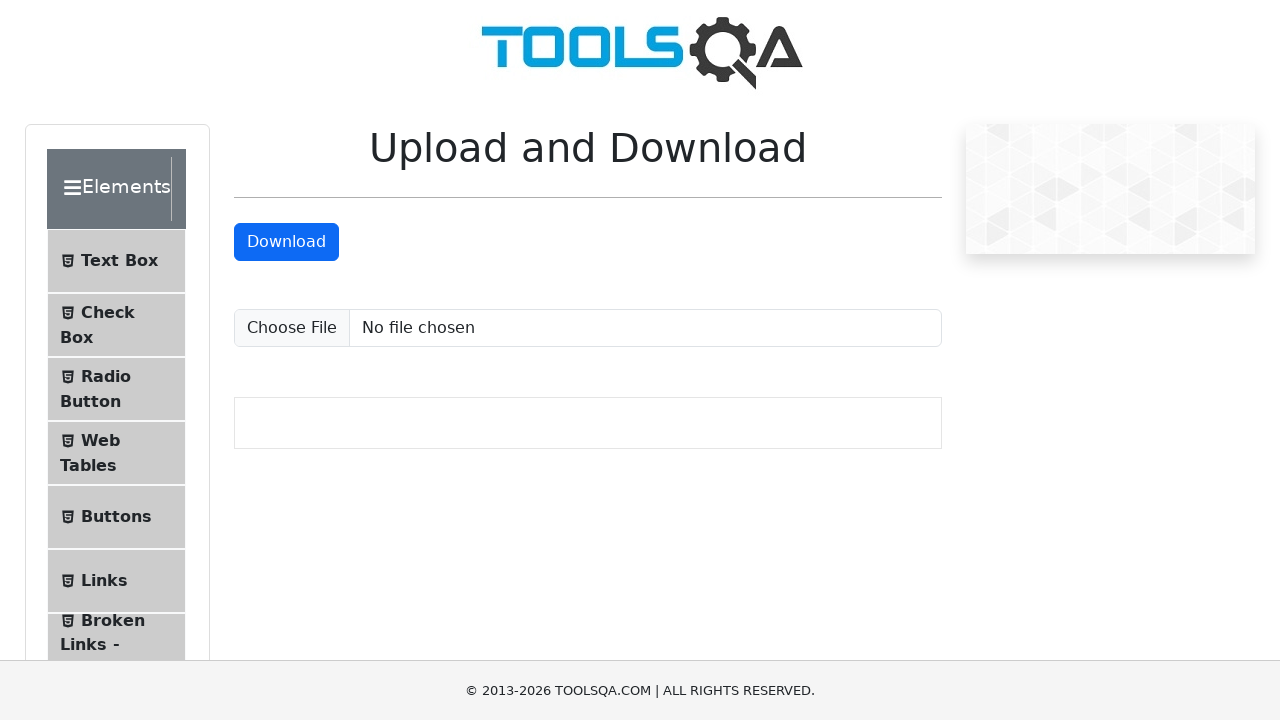

Waited 2 seconds for download to process
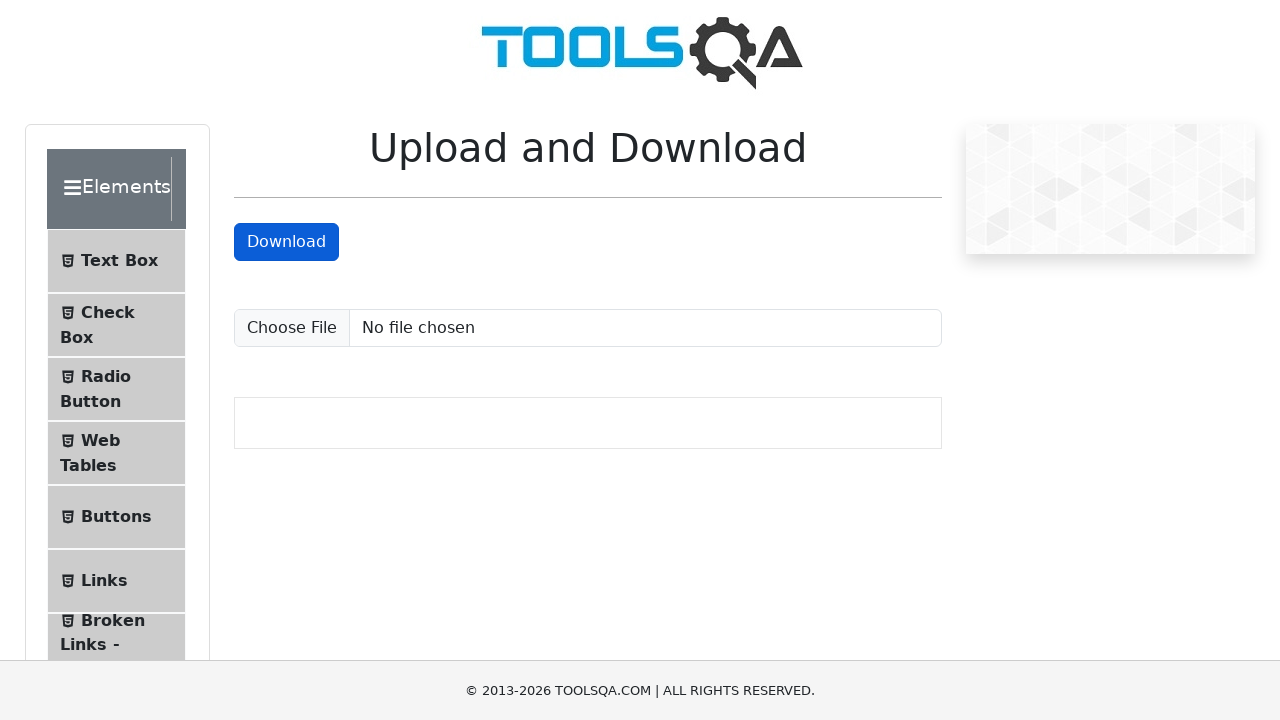

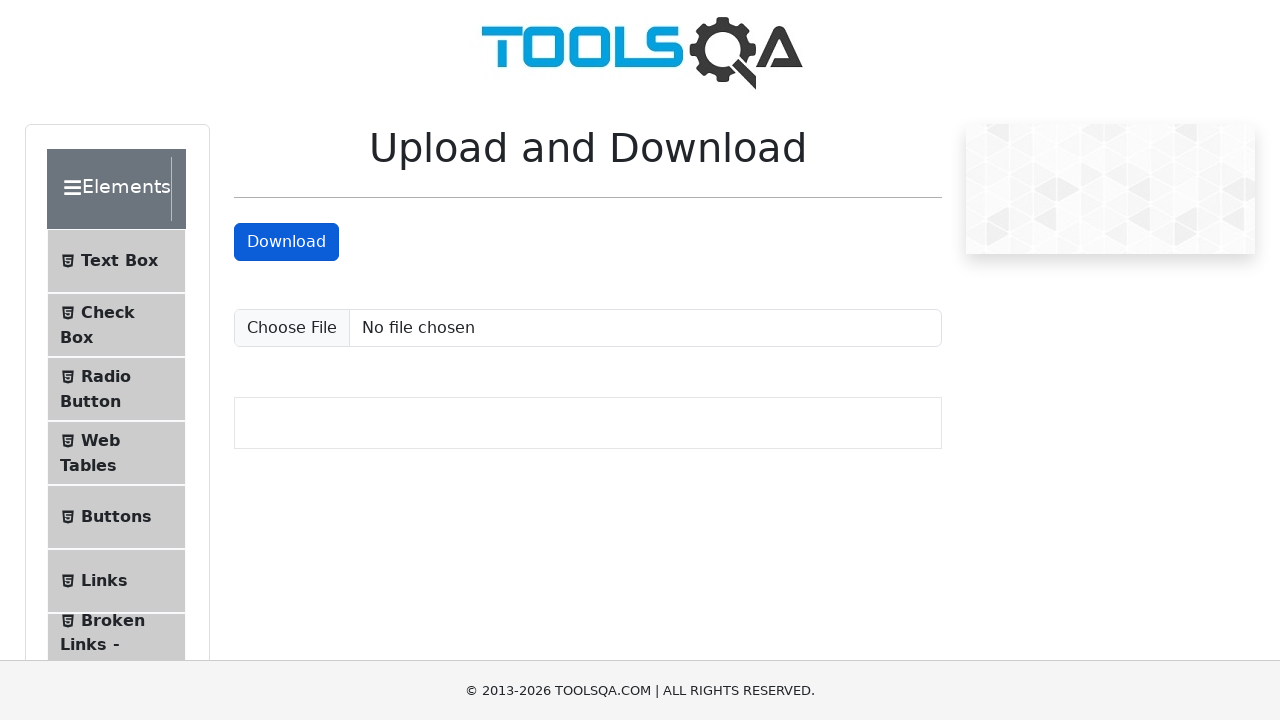